Tests login form validation when username is provided but password is missing, expecting password required error

Starting URL: https://www.saucedemo.com/

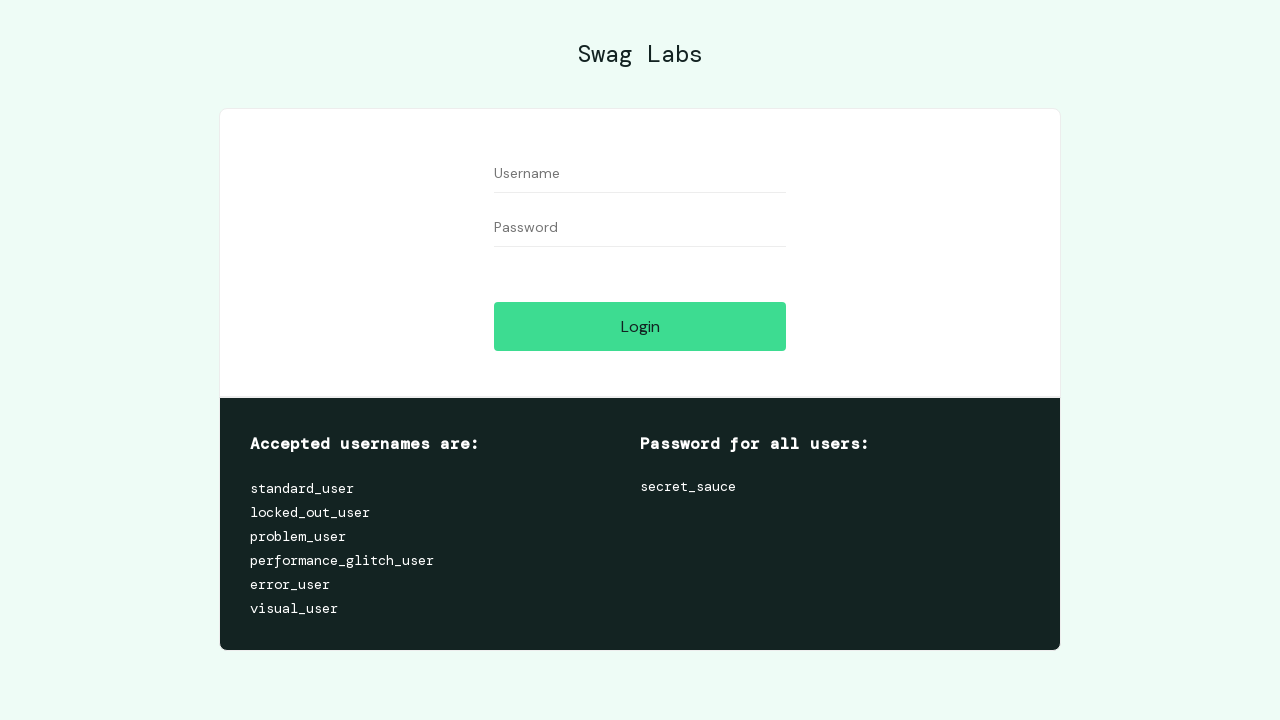

Filled username field with 'standard_user' on #user-name
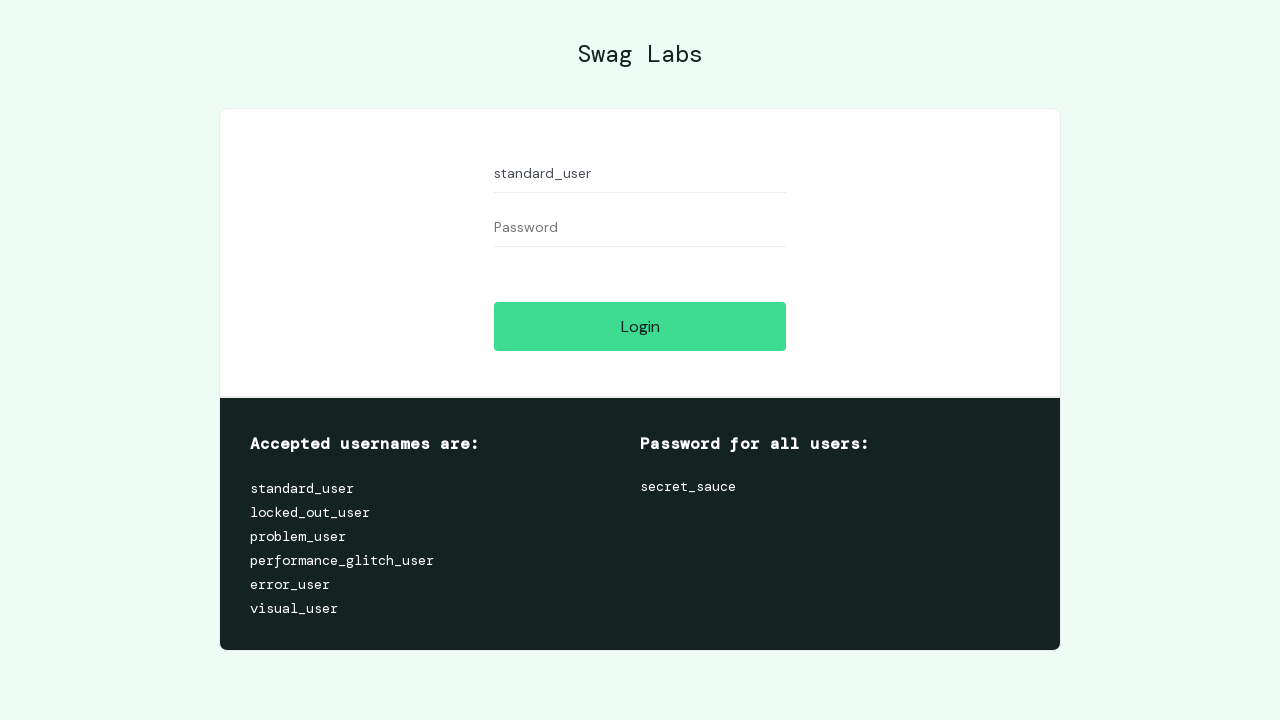

Left password field empty on #password
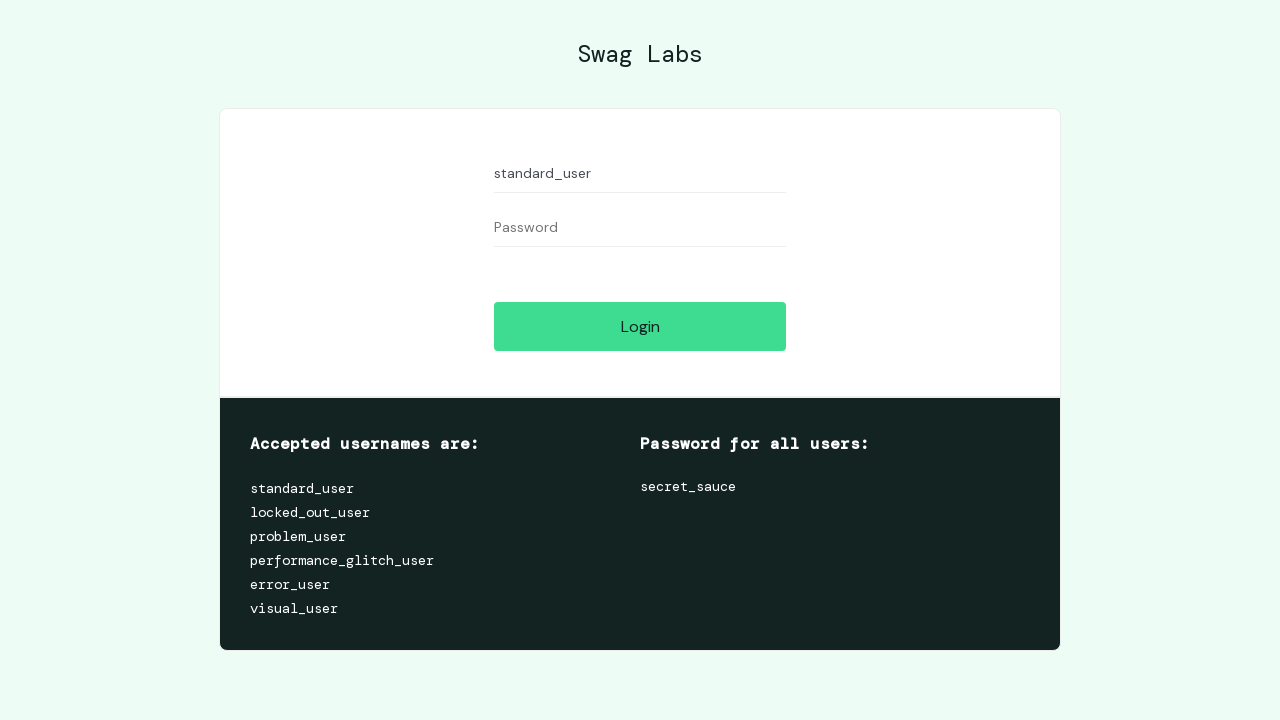

Clicked login button at (640, 326) on #login-button
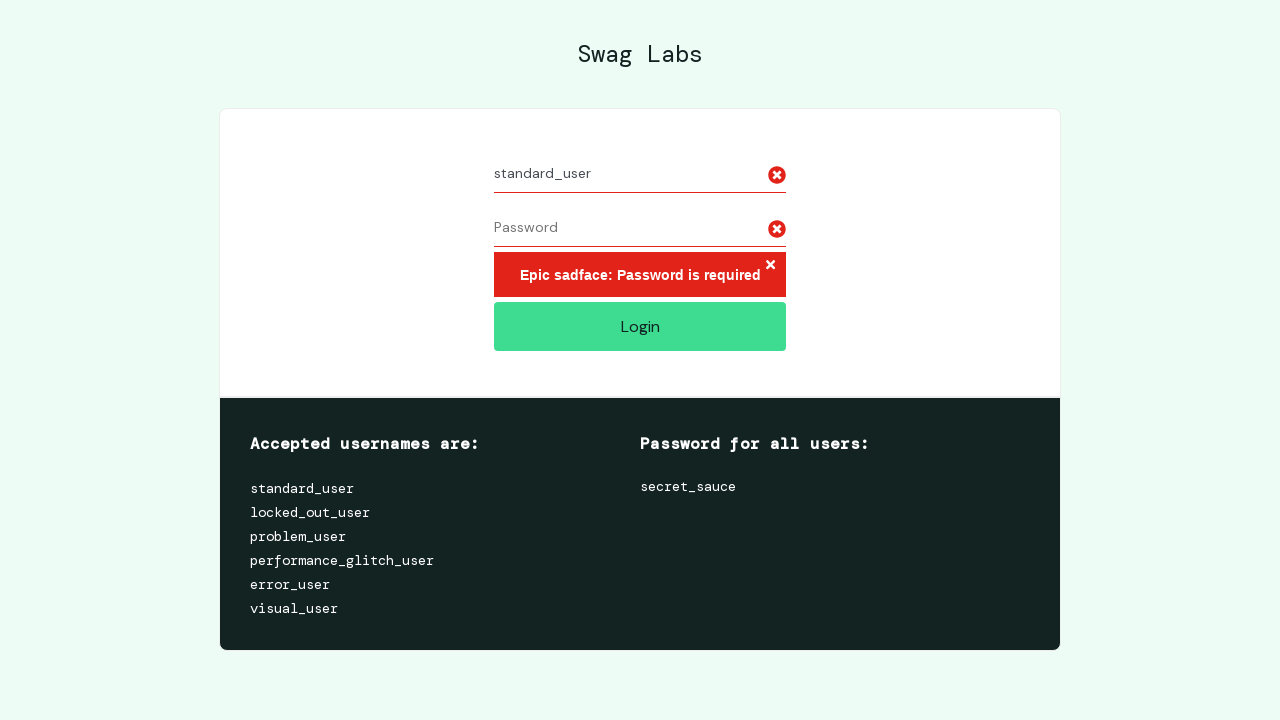

Password required error message appeared
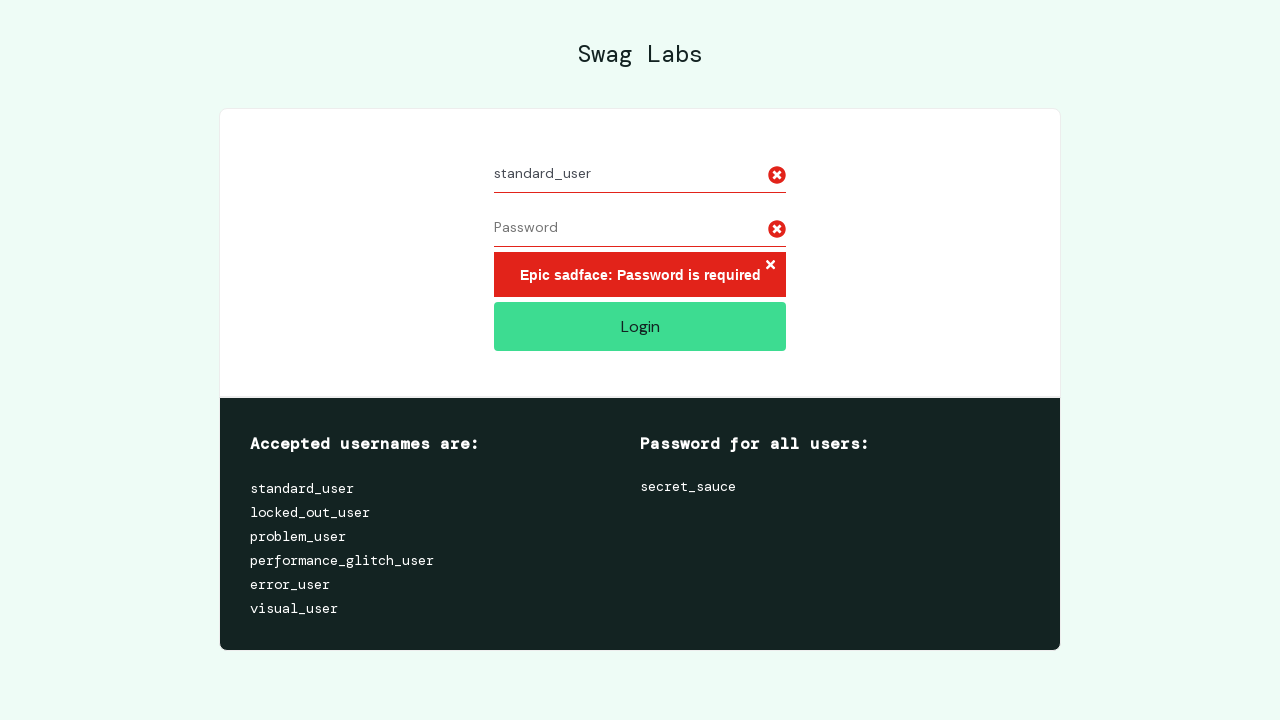

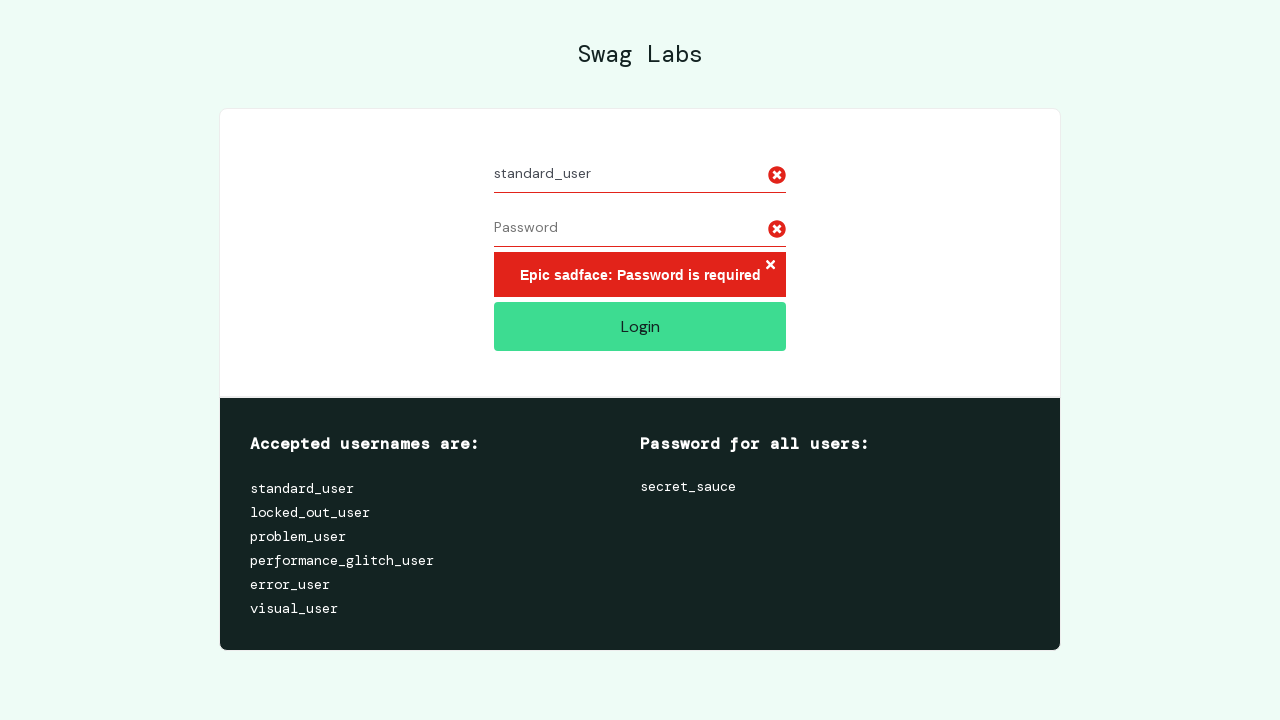